Tests drag-and-drop functionality within an iframe by dragging an element from source to target location on the jQuery UI demo page

Starting URL: https://jqueryui.com/droppable/

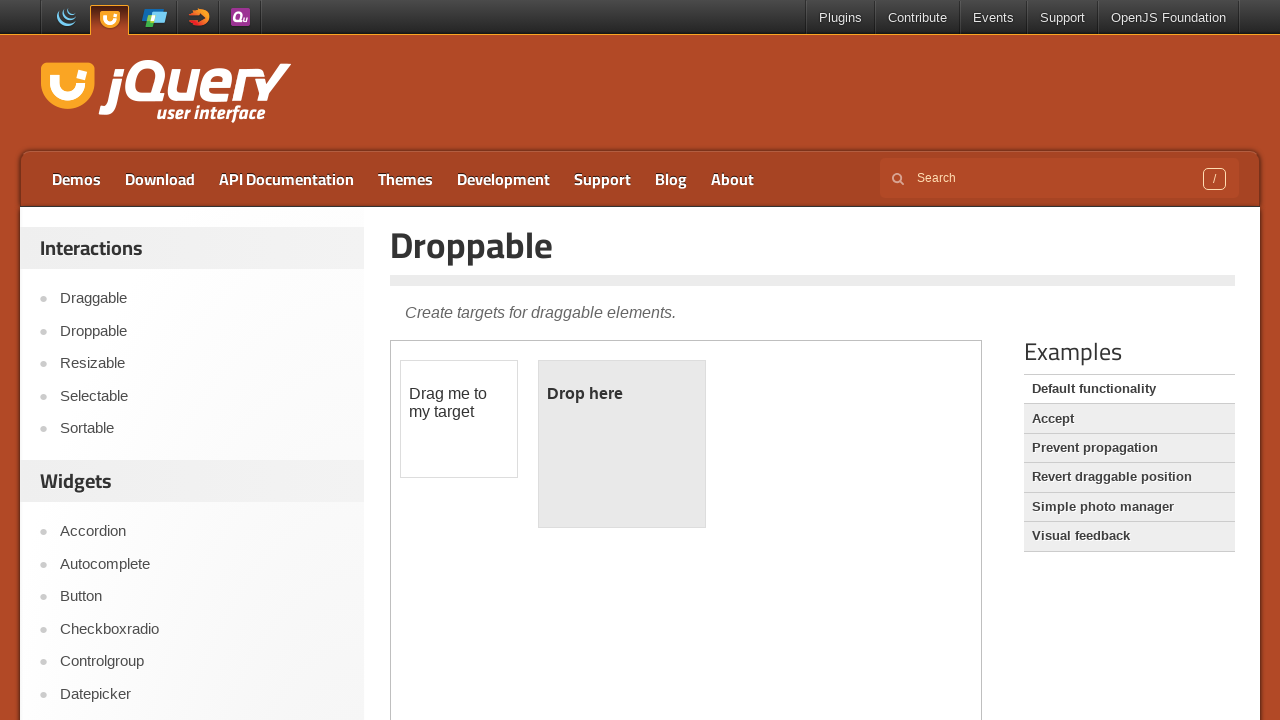

Counted 1 iframes on the page
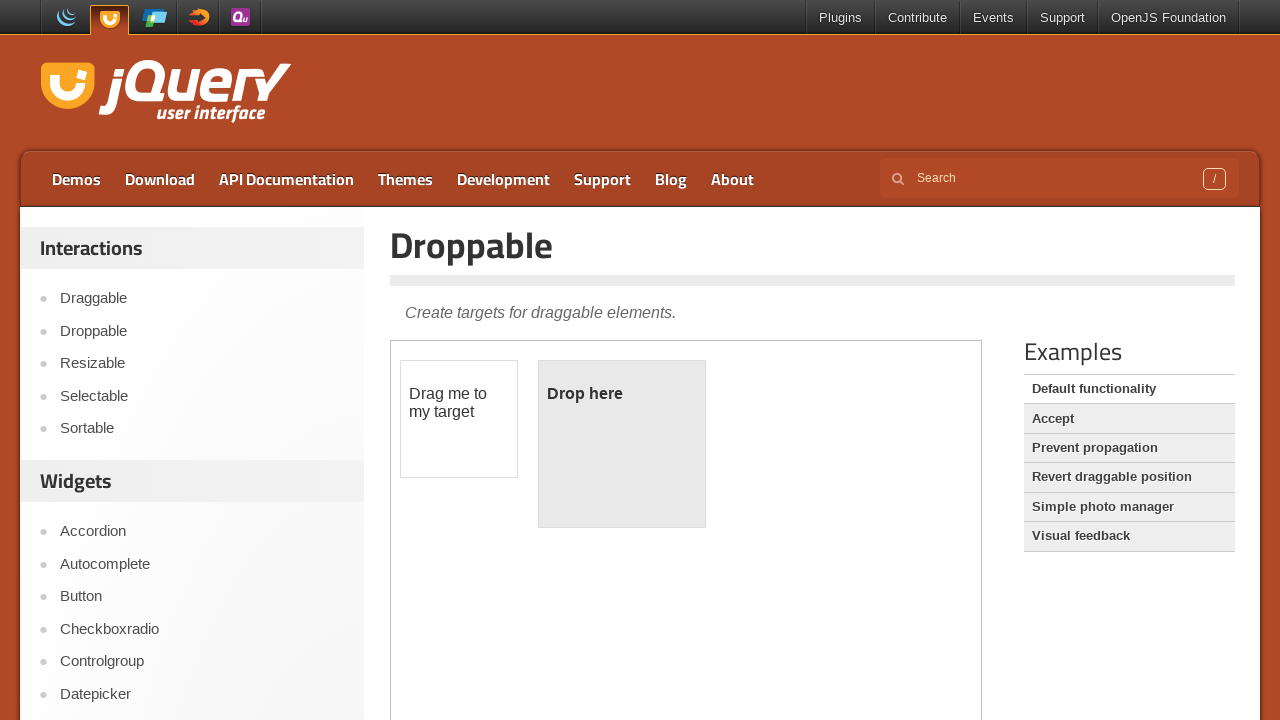

Located the first iframe containing the drag-drop demo
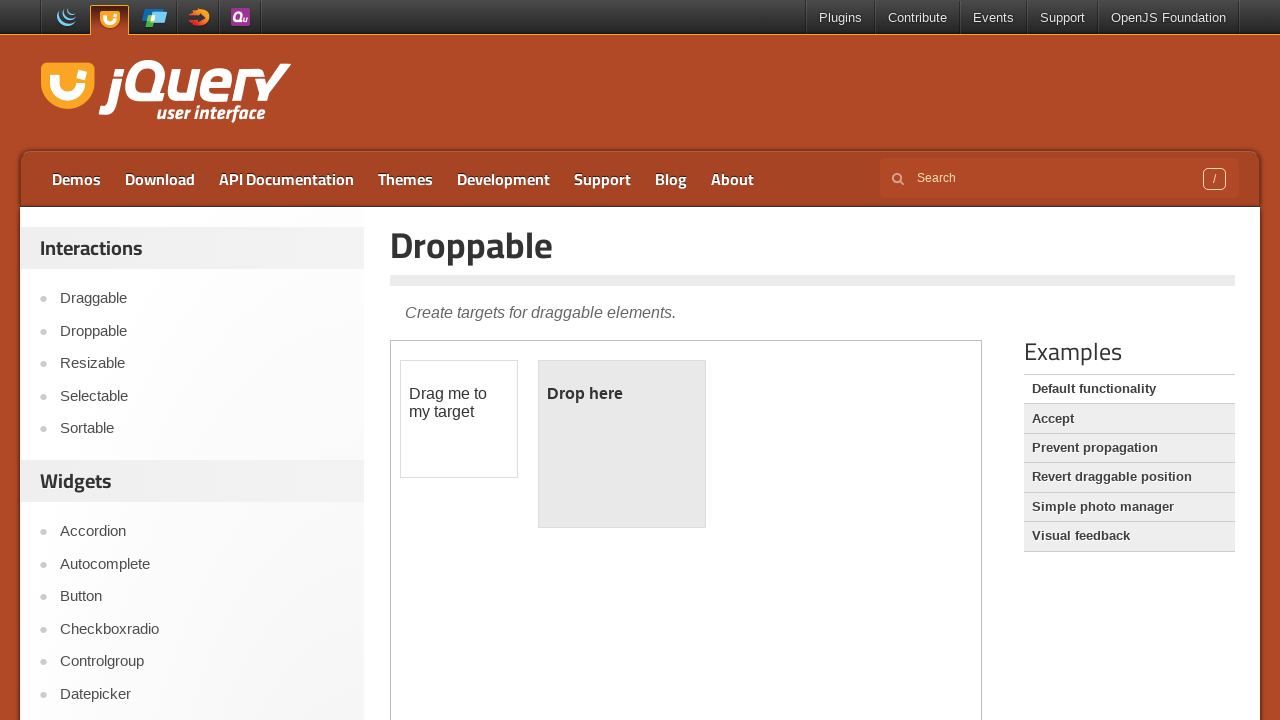

Clicked on the draggable element at (459, 419) on iframe >> nth=0 >> internal:control=enter-frame >> #draggable
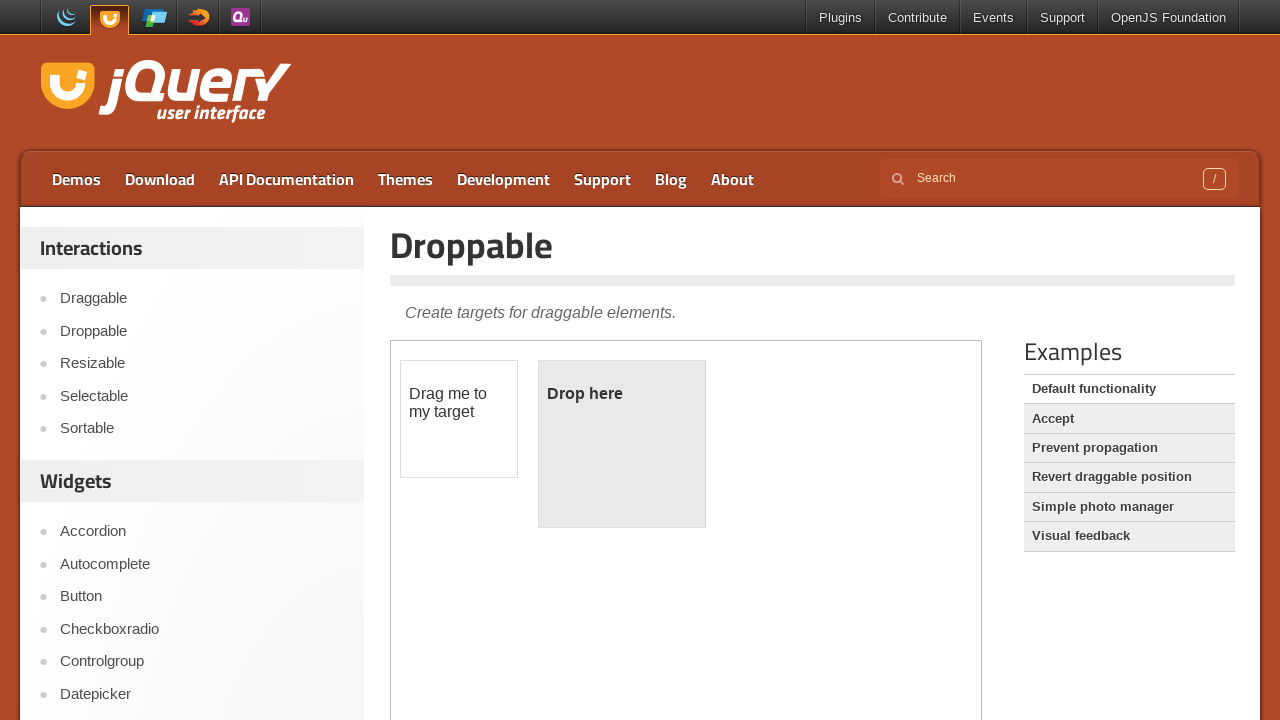

Dragged the draggable element to the droppable target at (622, 444)
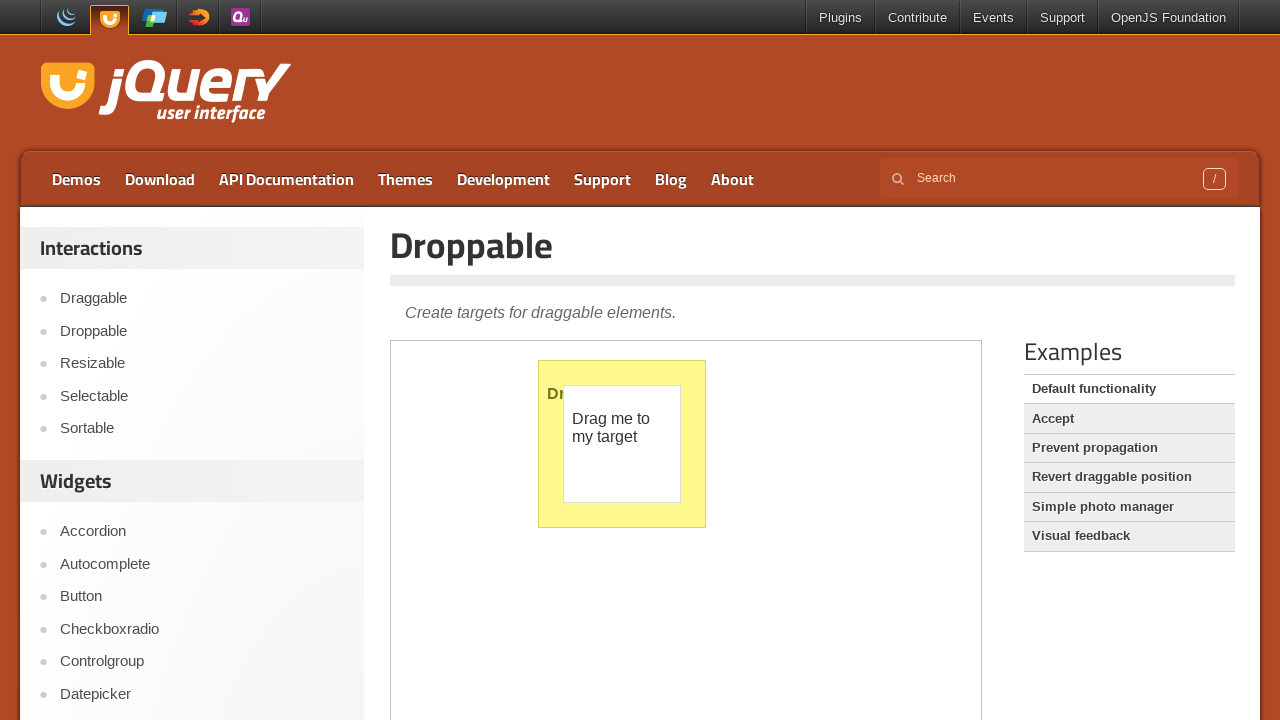

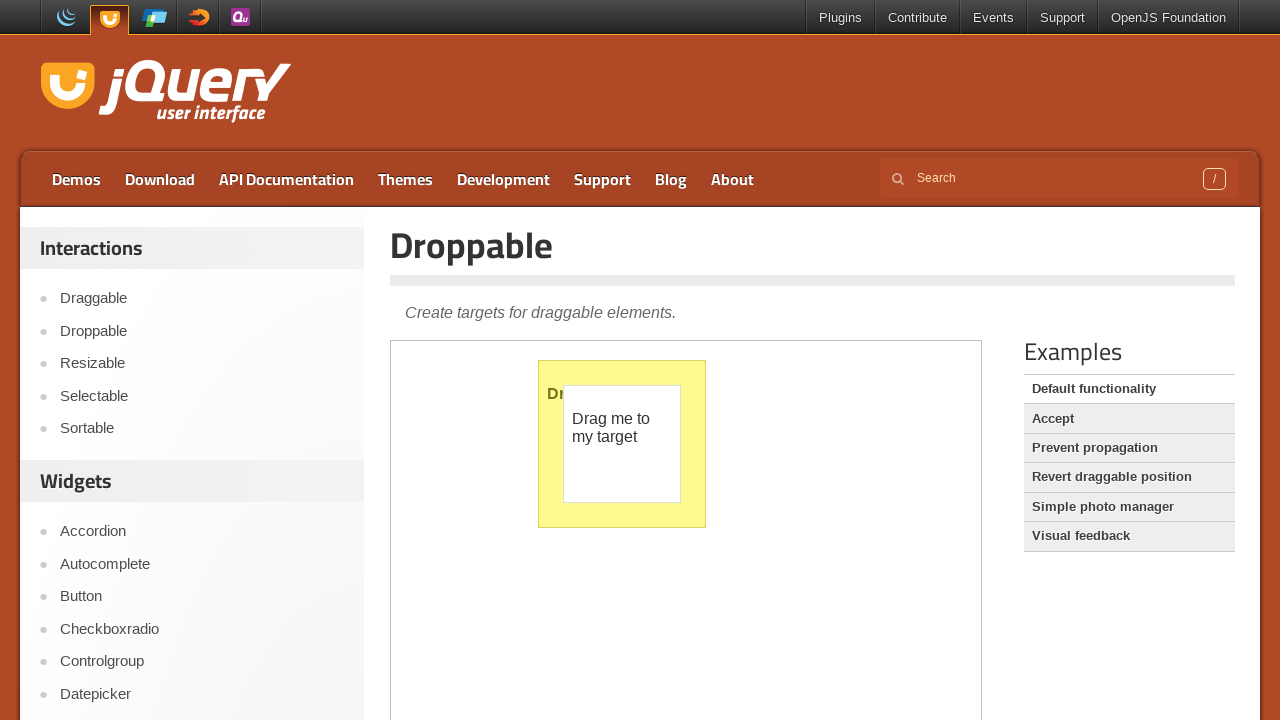